Checks the Automation checkbox

Starting URL: https://artoftesting.com/samplesiteforselenium

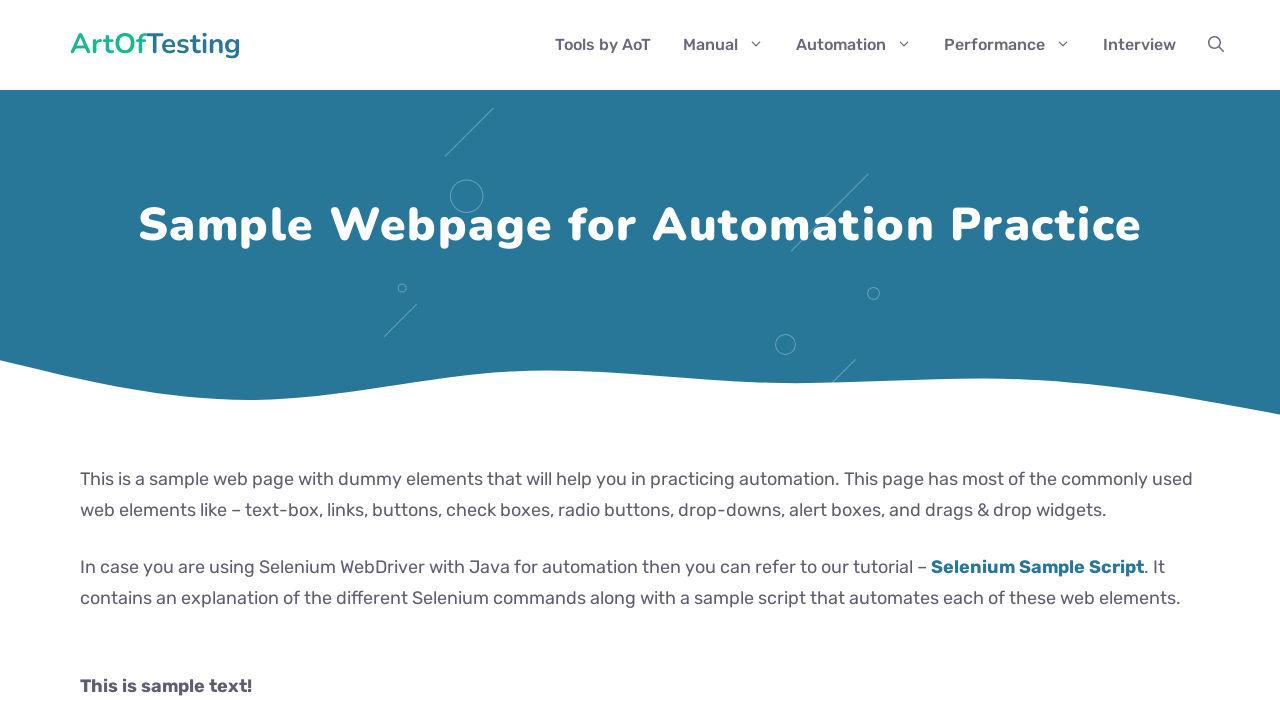

Navigated to sample site for Selenium
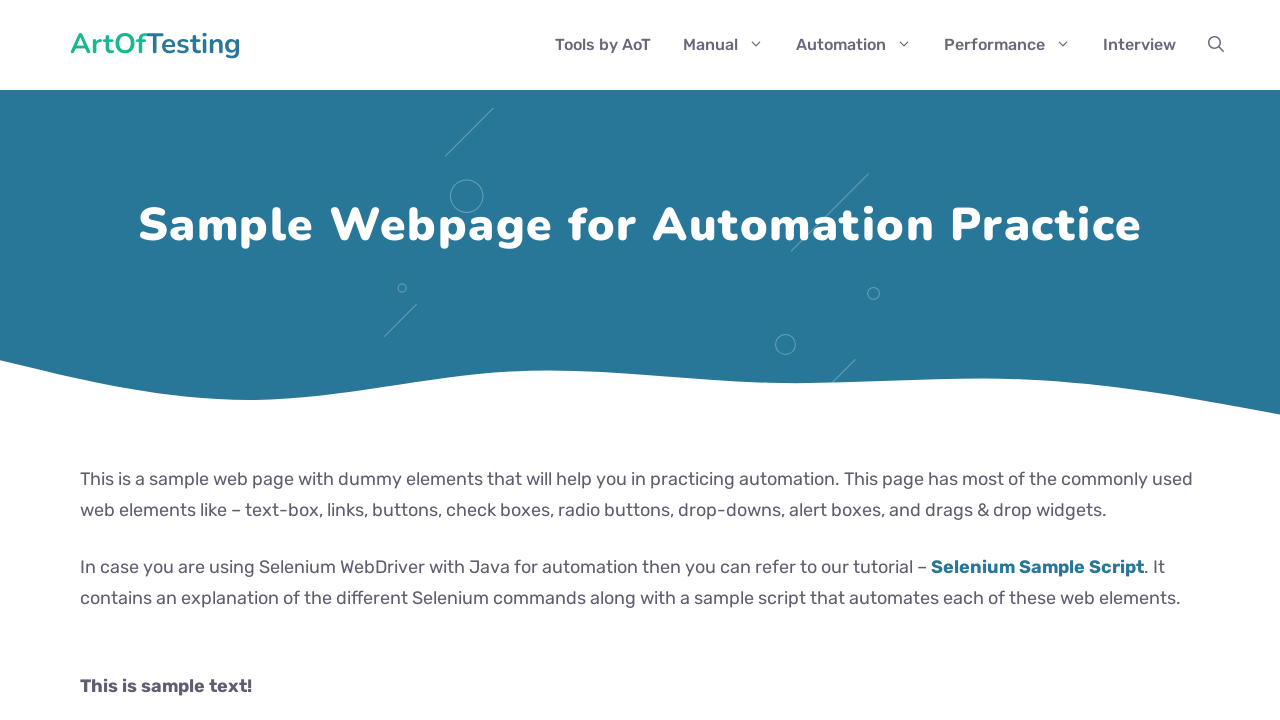

Checked the Automation checkbox at (86, 360) on input[value='Automation']
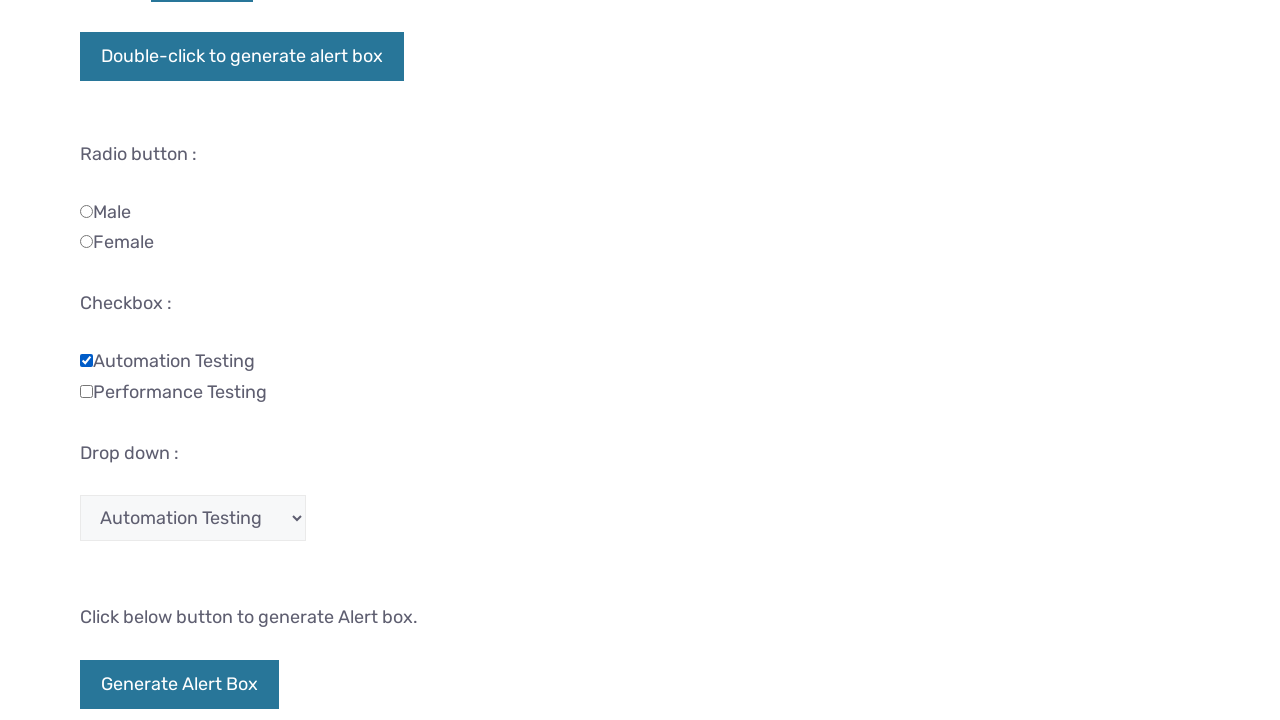

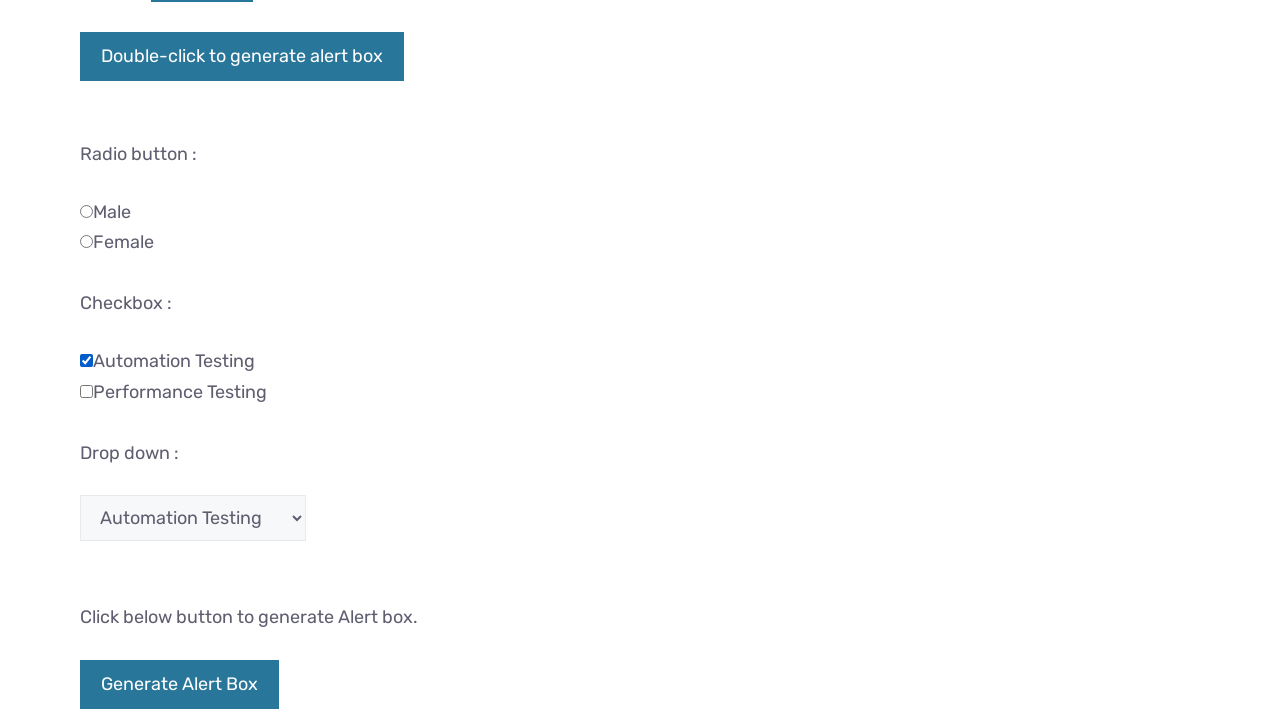